Tests mobile dashboard experience by setting mobile viewport and accessing dashboard

Starting URL: https://www.syncscript.app/dashboard

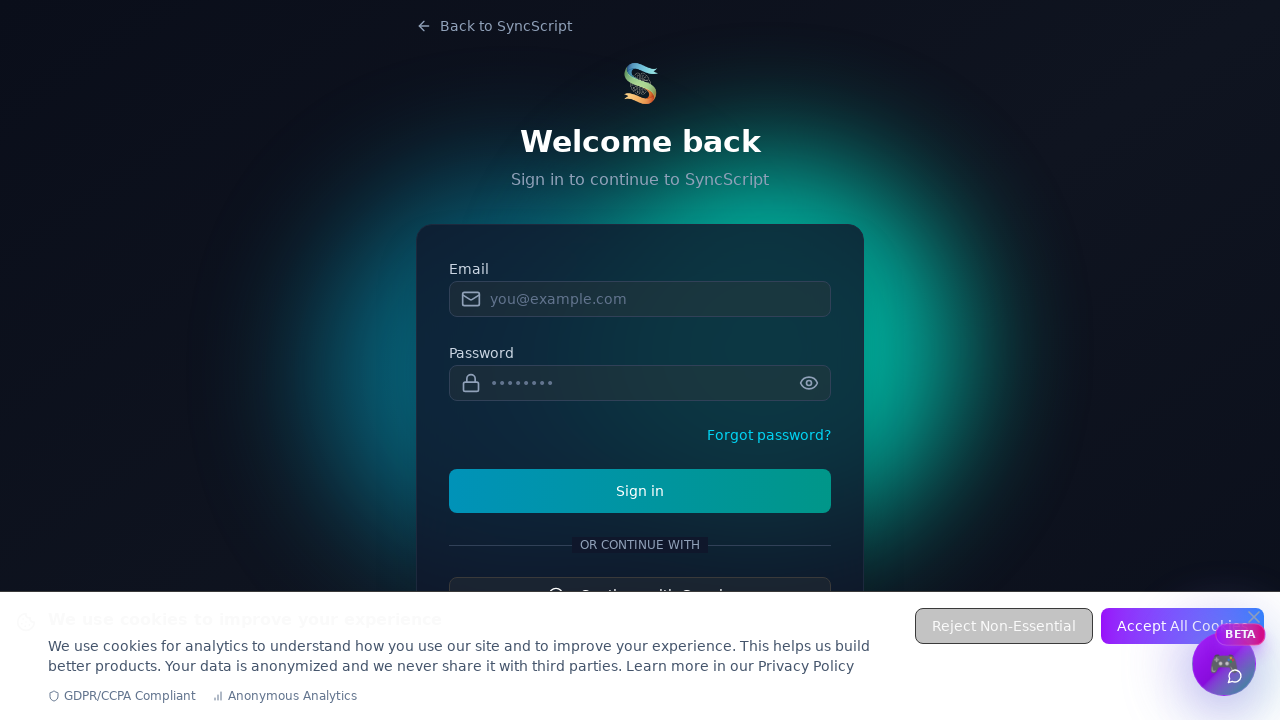

Set mobile viewport to 375x667
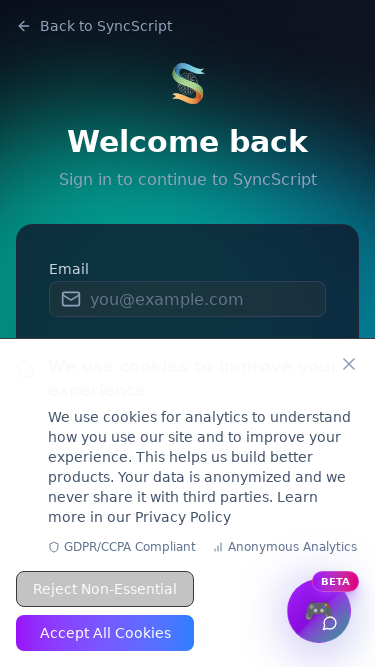

Reloaded page with mobile viewport
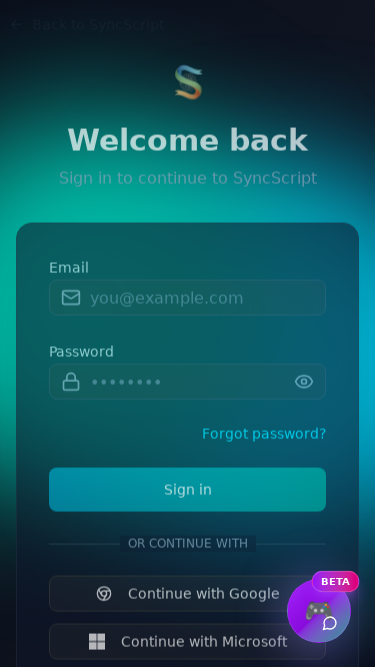

Waited for page DOM content to load
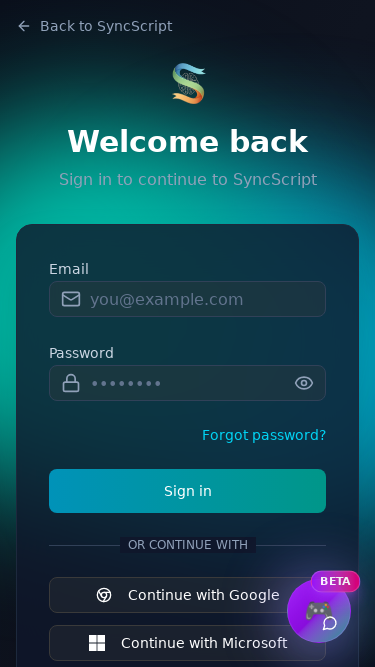

Verified body element is visible on mobile dashboard
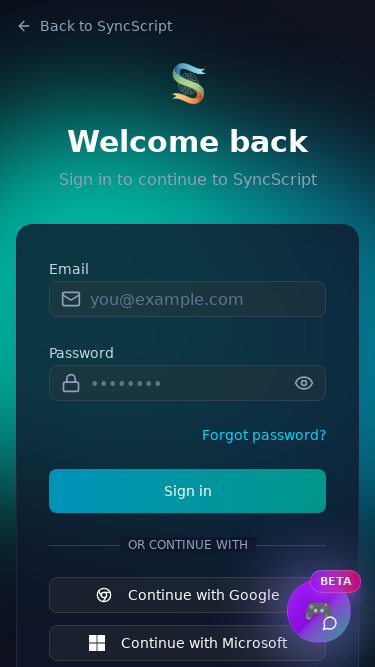

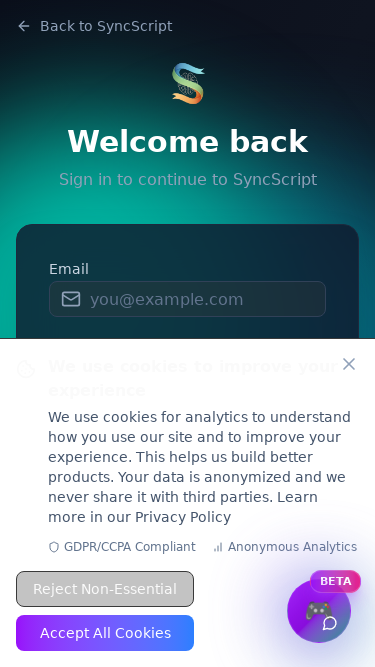